Tests keyboard actions by entering text in the first textarea, copying it using keyboard shortcuts (Ctrl+A, Ctrl+C), and pasting it into the second textarea using Ctrl+V

Starting URL: https://text-compare.com/

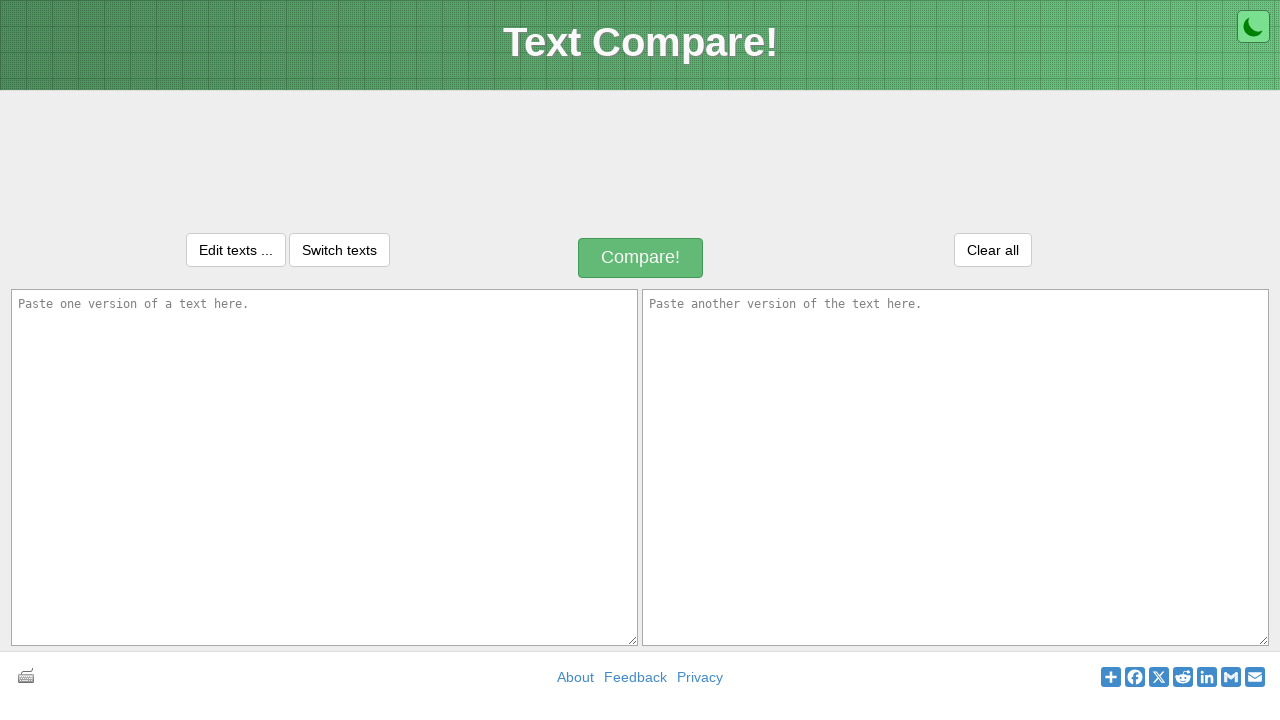

Entered text 'Welcome to selenium' into the first textarea on textarea#inputText1
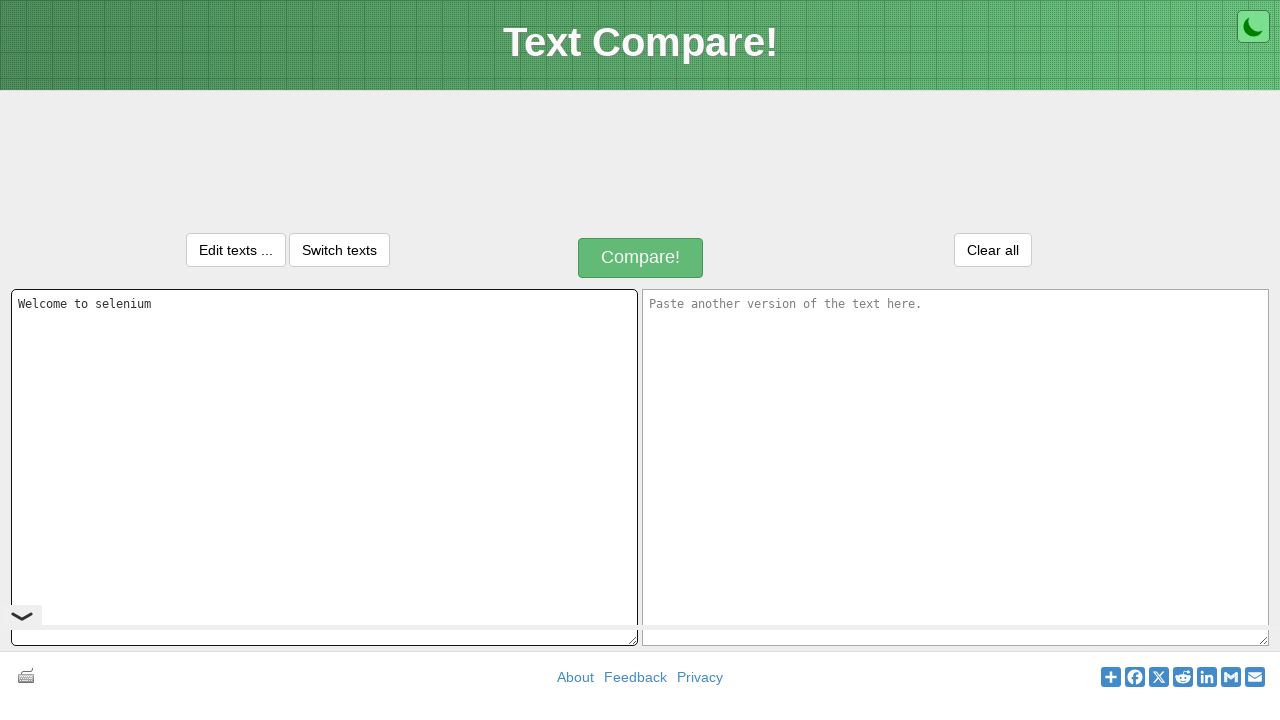

Clicked on the first textarea to focus it at (324, 467) on textarea#inputText1
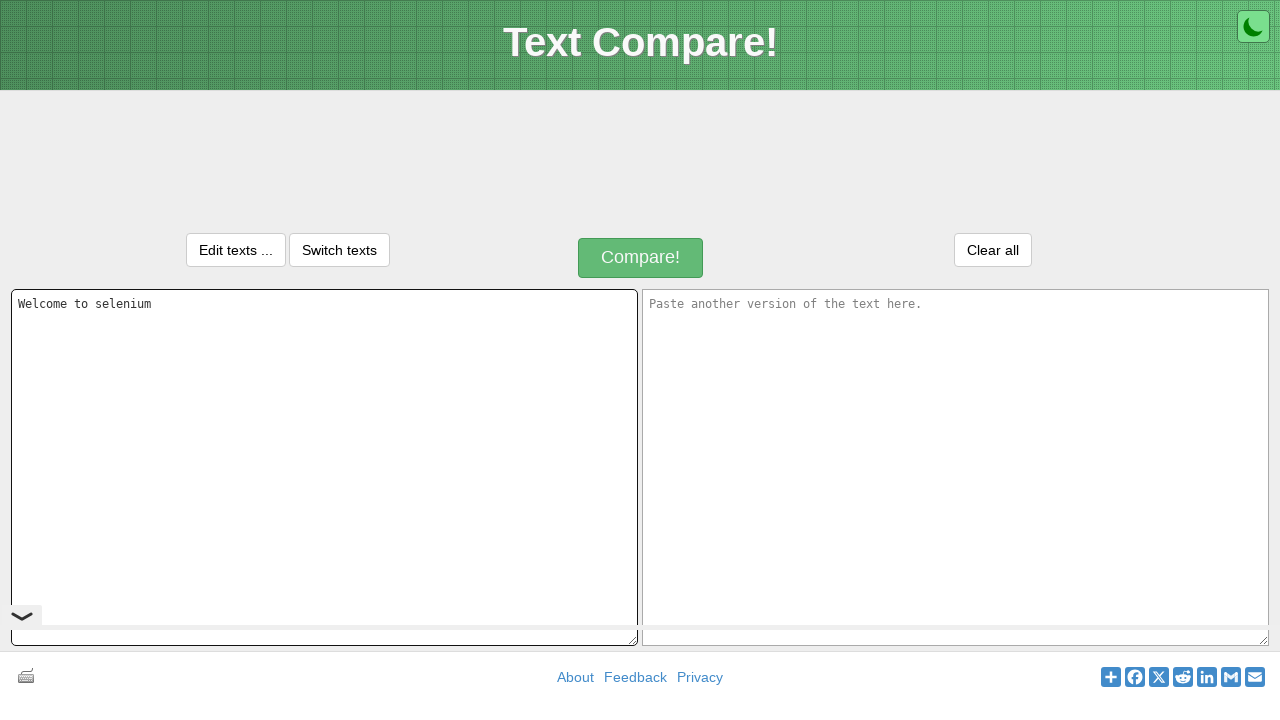

Selected all text in the first textarea using Ctrl+A
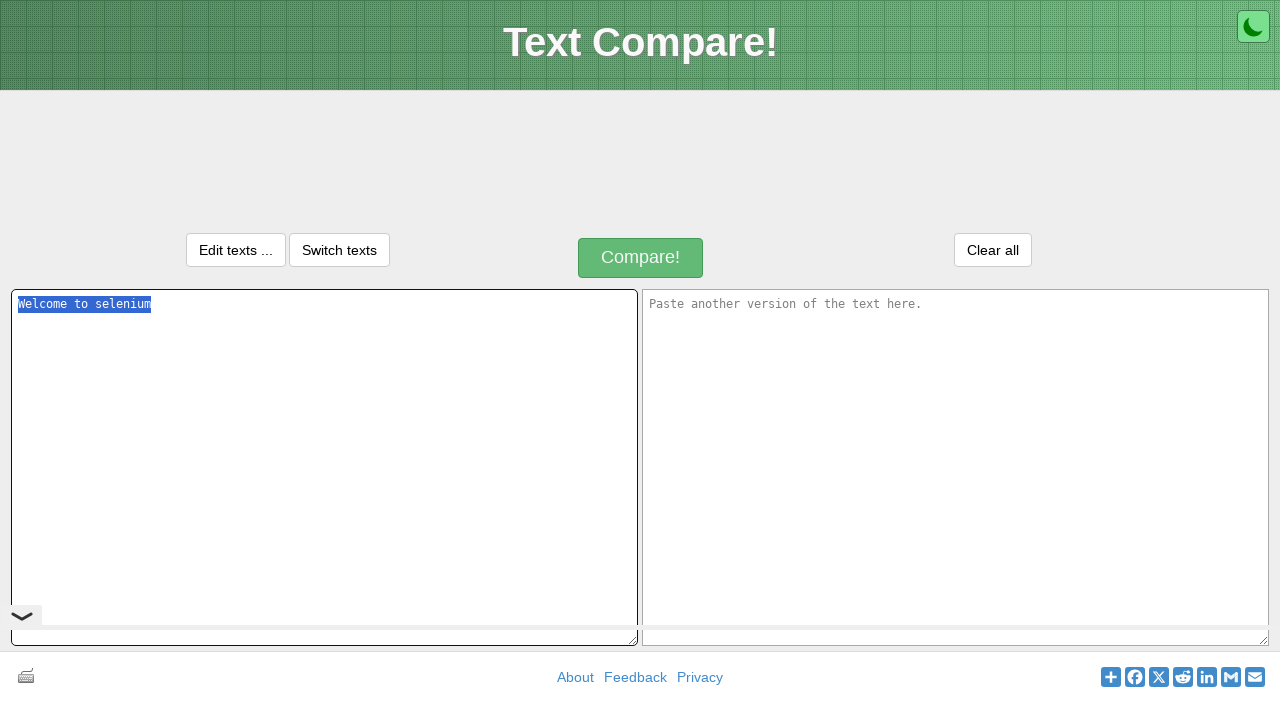

Copied selected text using Ctrl+C
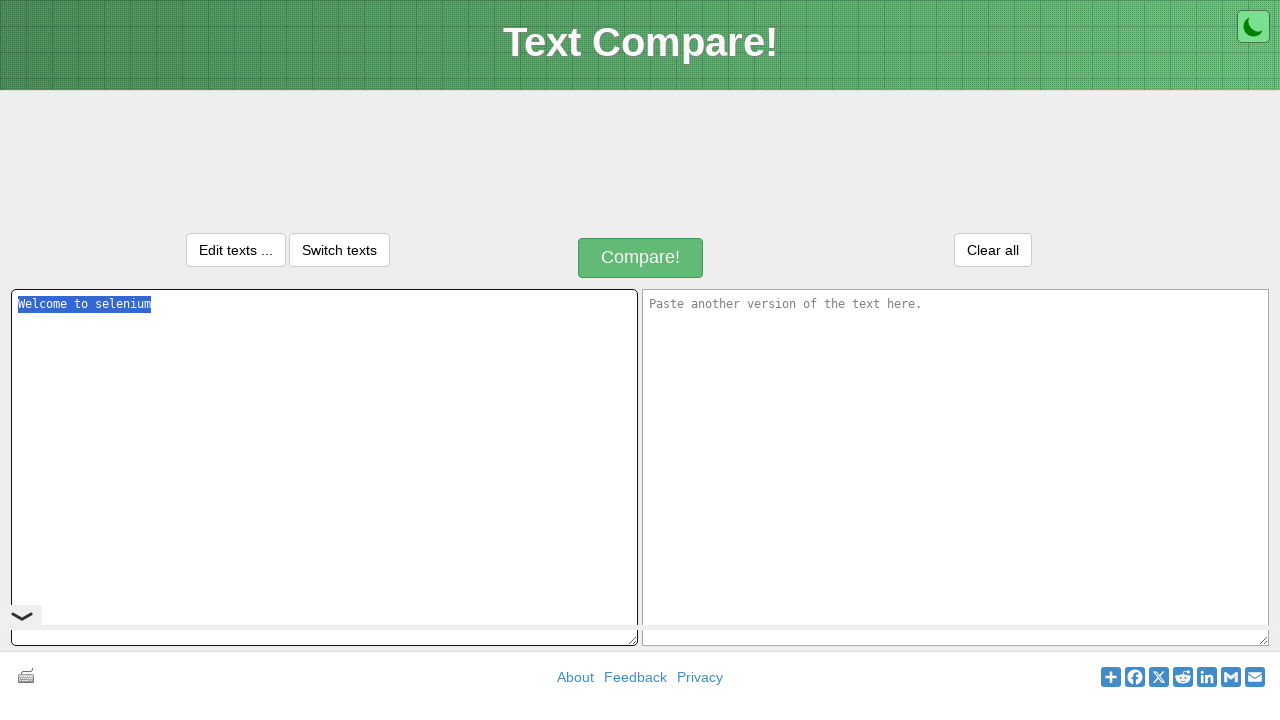

Moved focus to the second textarea using Tab key
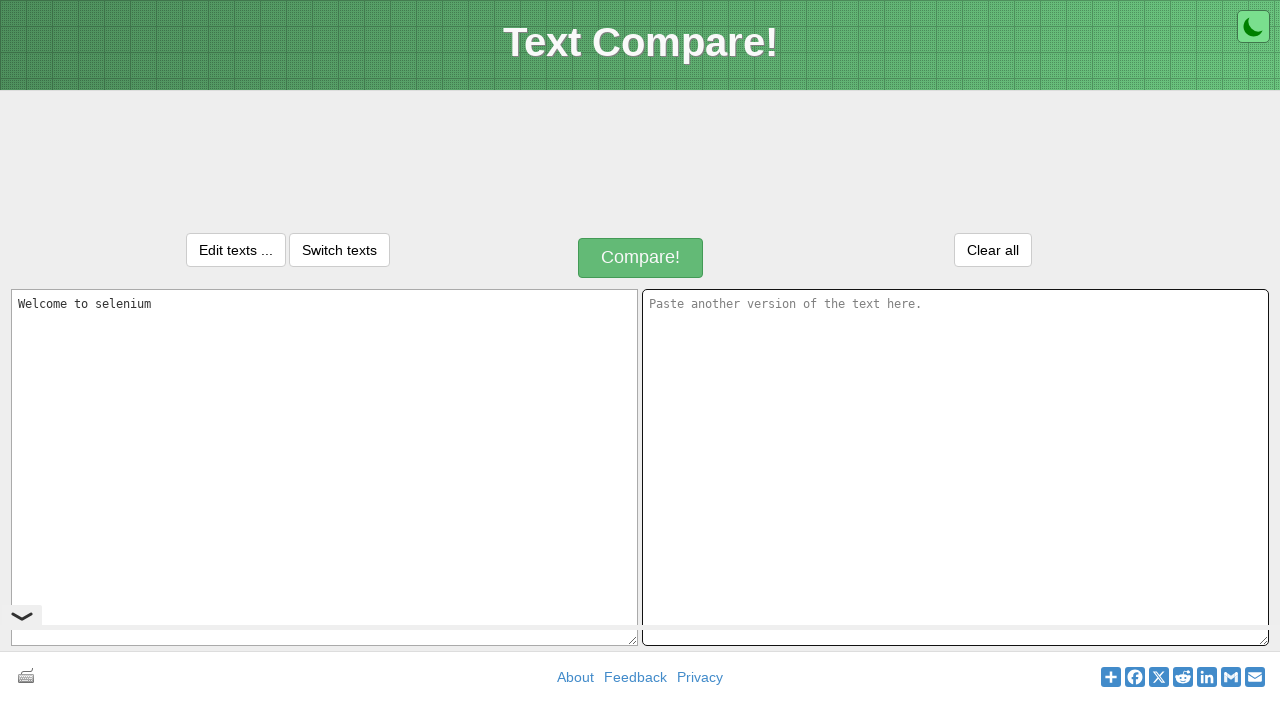

Pasted text into the second textarea using Ctrl+V
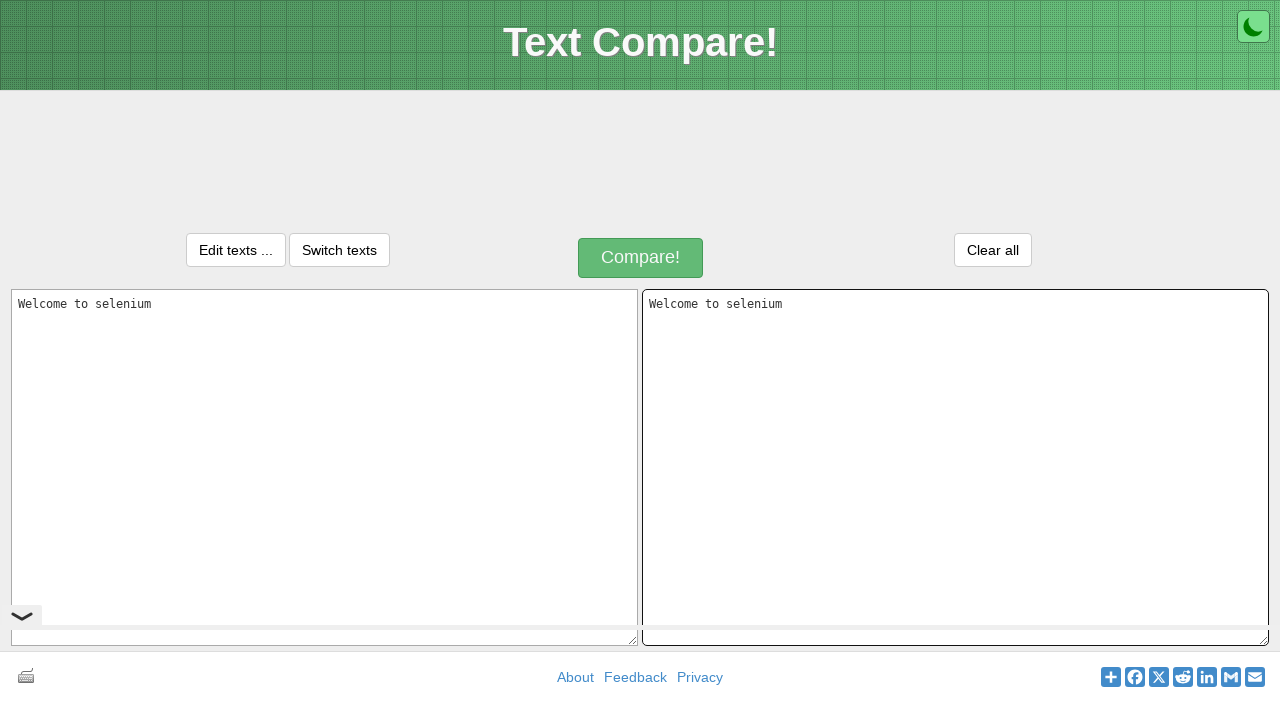

Retrieved text value from the first textarea
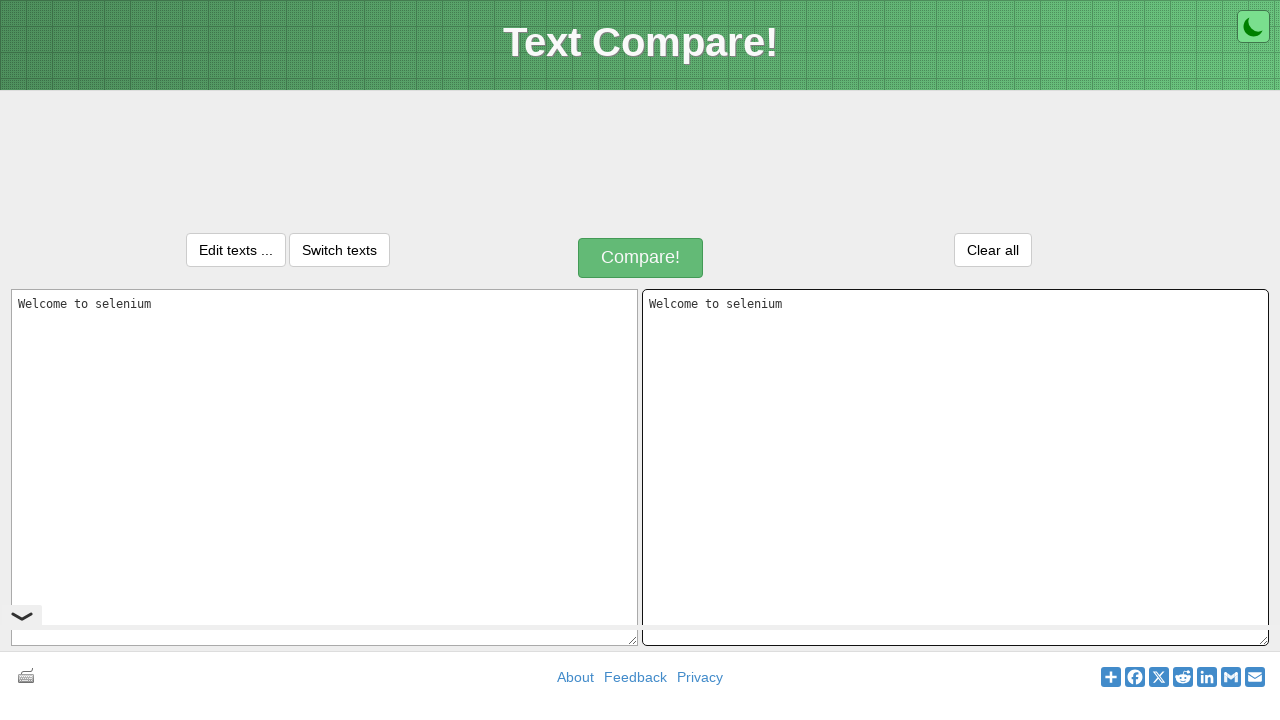

Retrieved text value from the second textarea
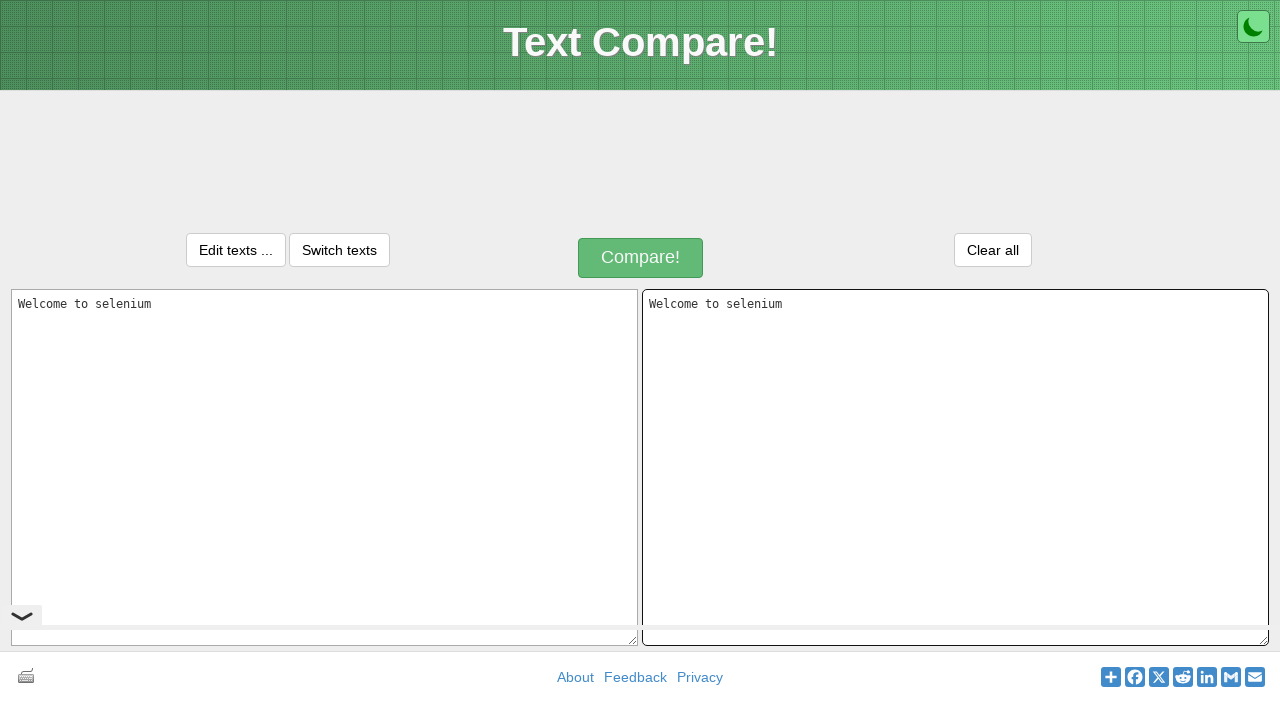

Verified that both textareas contain the same text
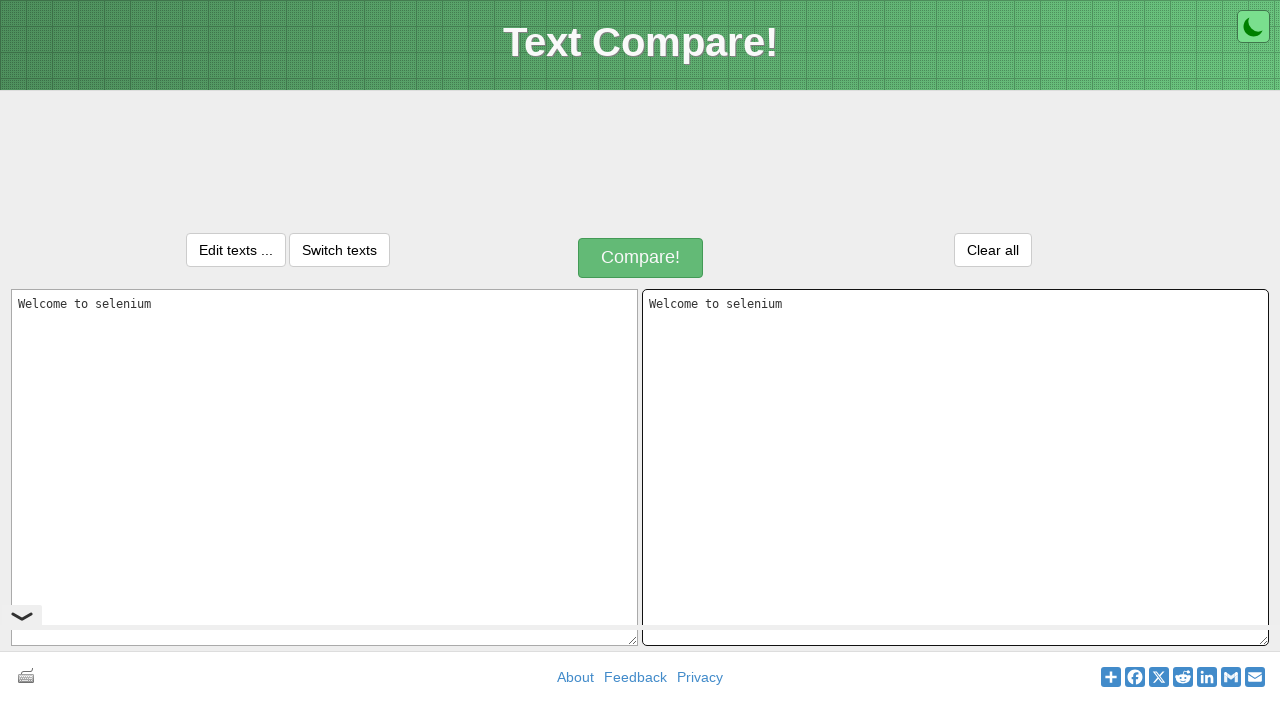

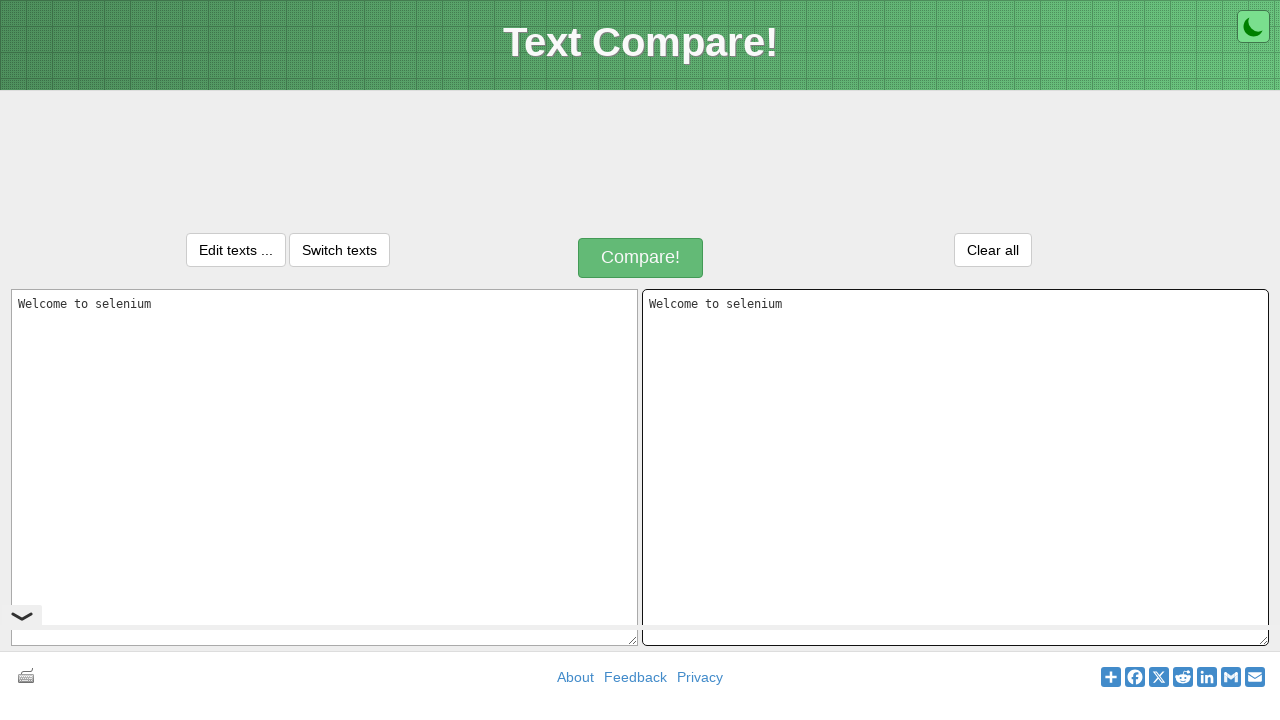